Tests prompt dialog by clicking prompt button and providing input

Starting URL: https://qaboxletstestcypresspracticesite.netlify.app/differentalerttypes.html

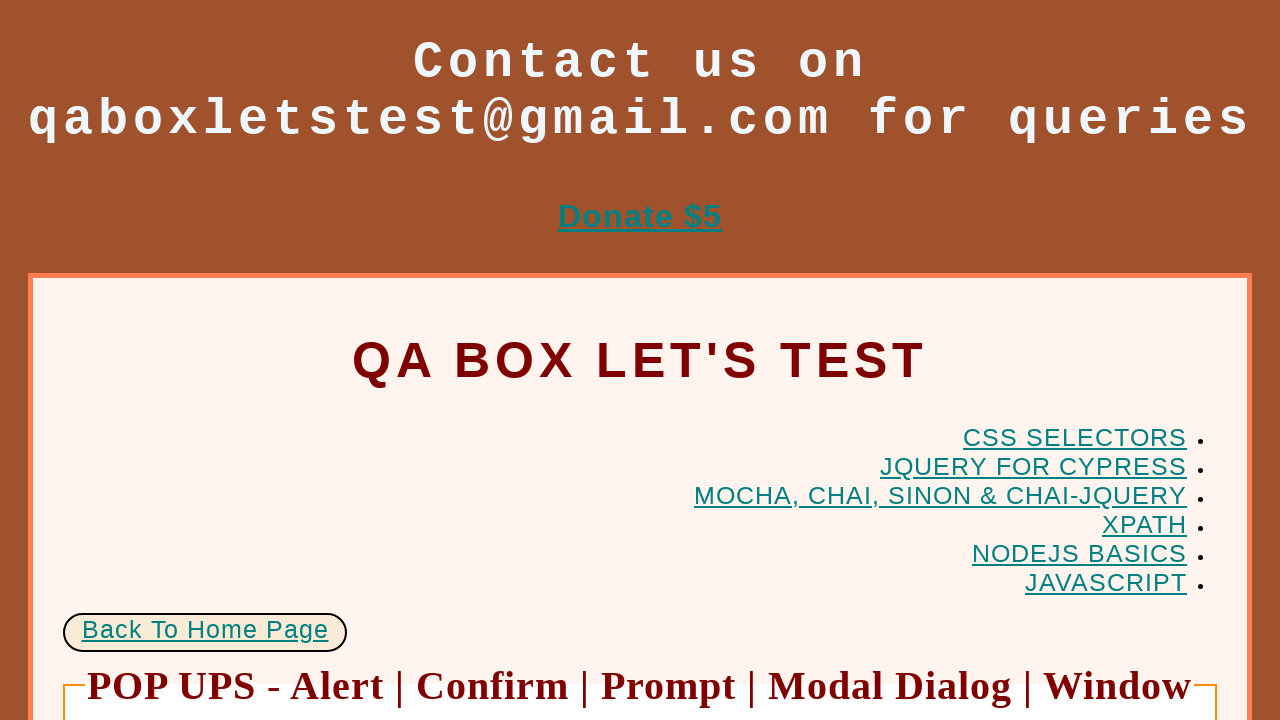

Set up dialog handler to accept prompt with 'khalid'
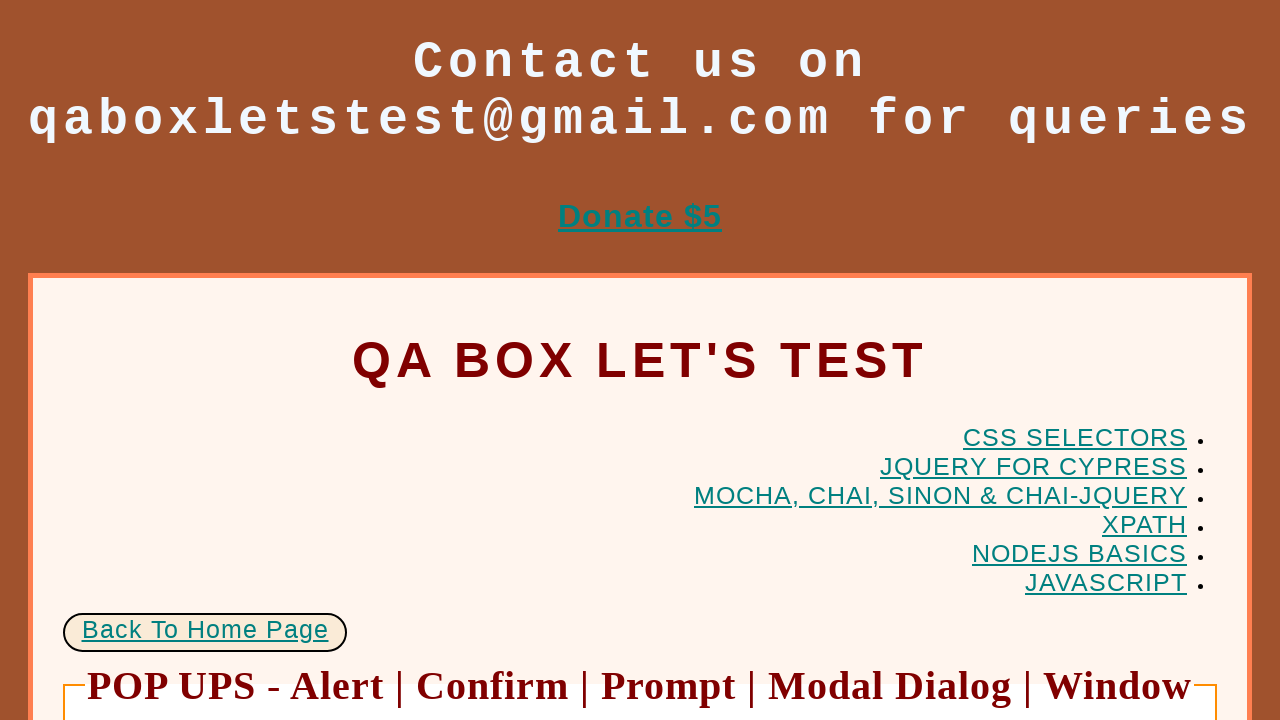

Clicked prompt button (first click) at (910, 500) on #prompt
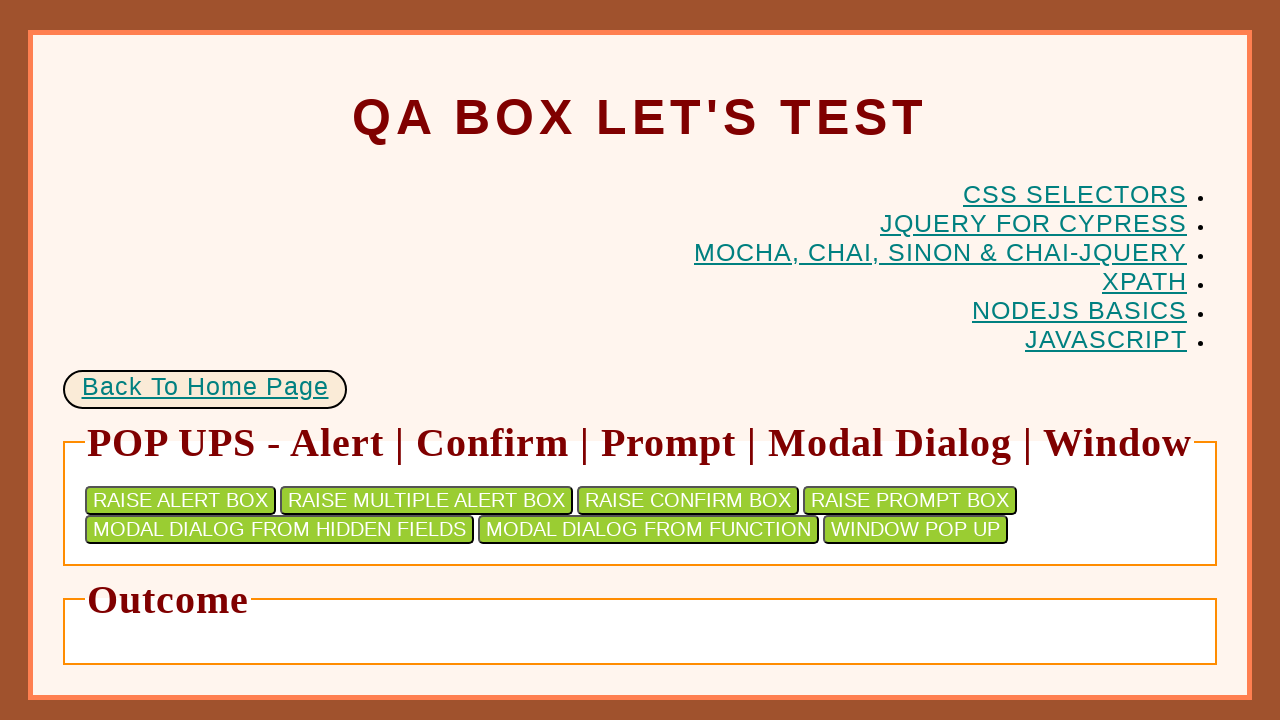

Clicked prompt button (second click) at (910, 500) on #prompt
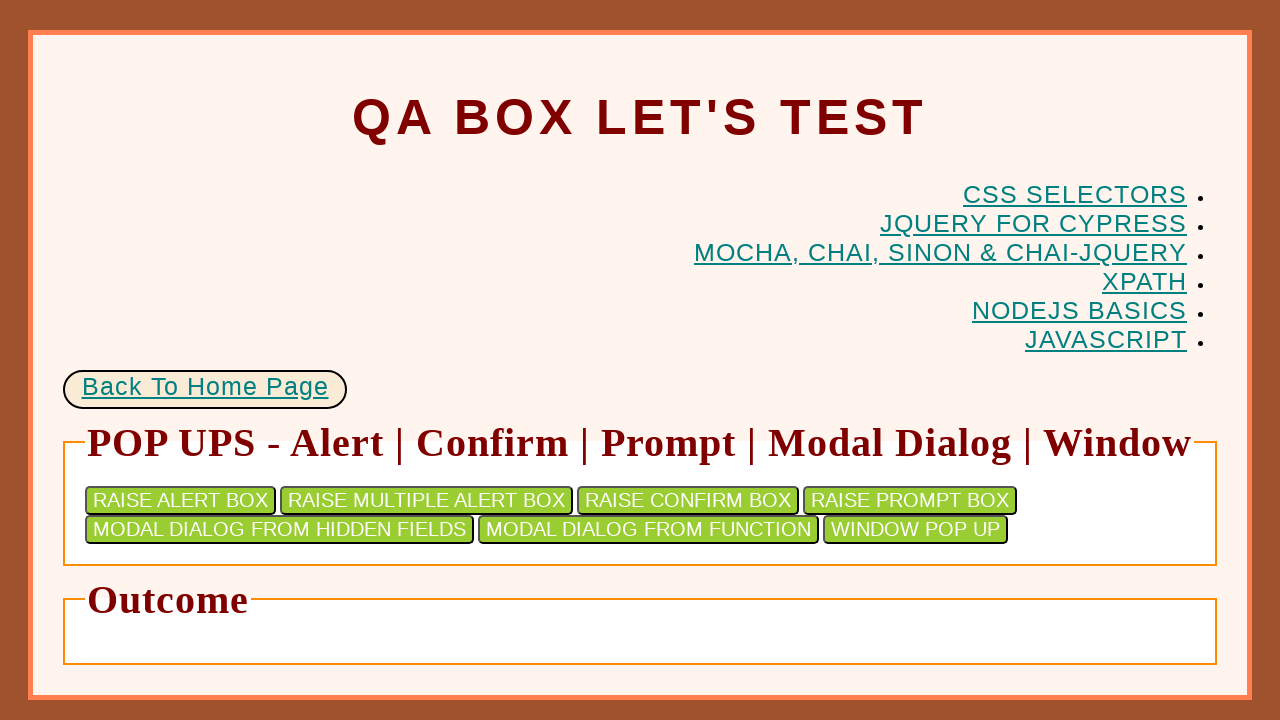

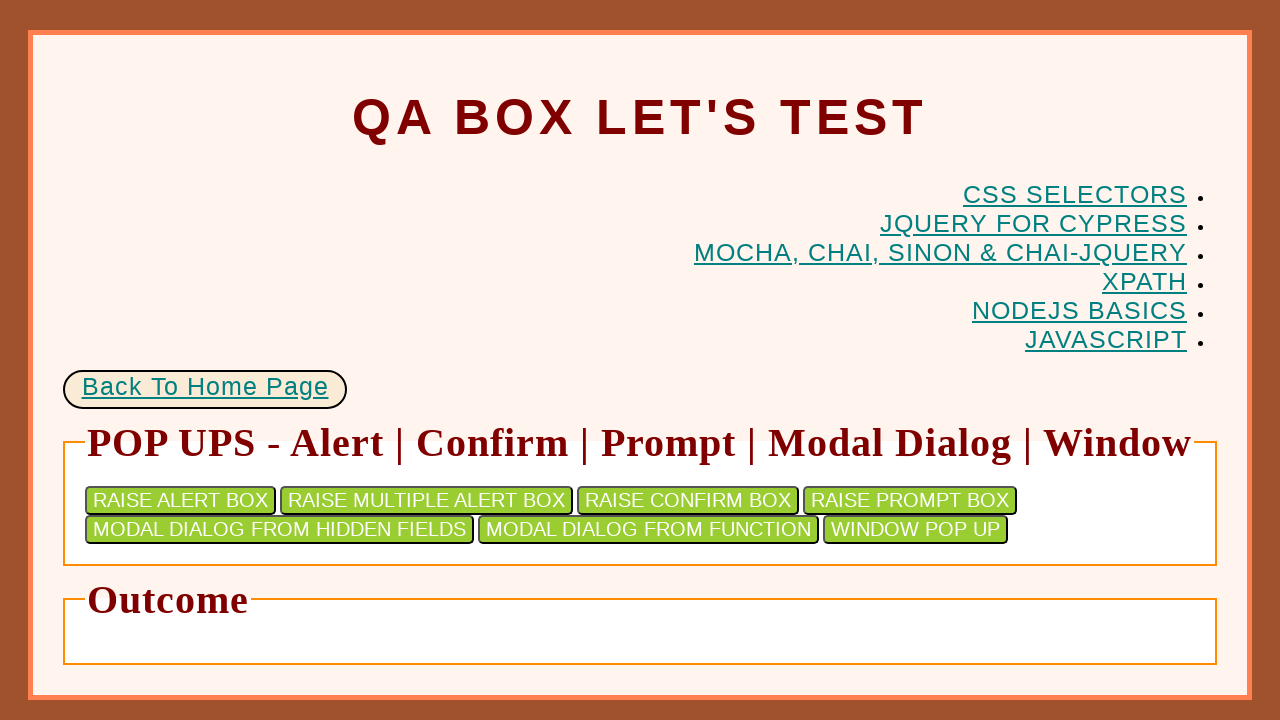